Searches for products and adds Cashews to cart by finding it by name

Starting URL: https://rahulshettyacademy.com/seleniumPractise/#/

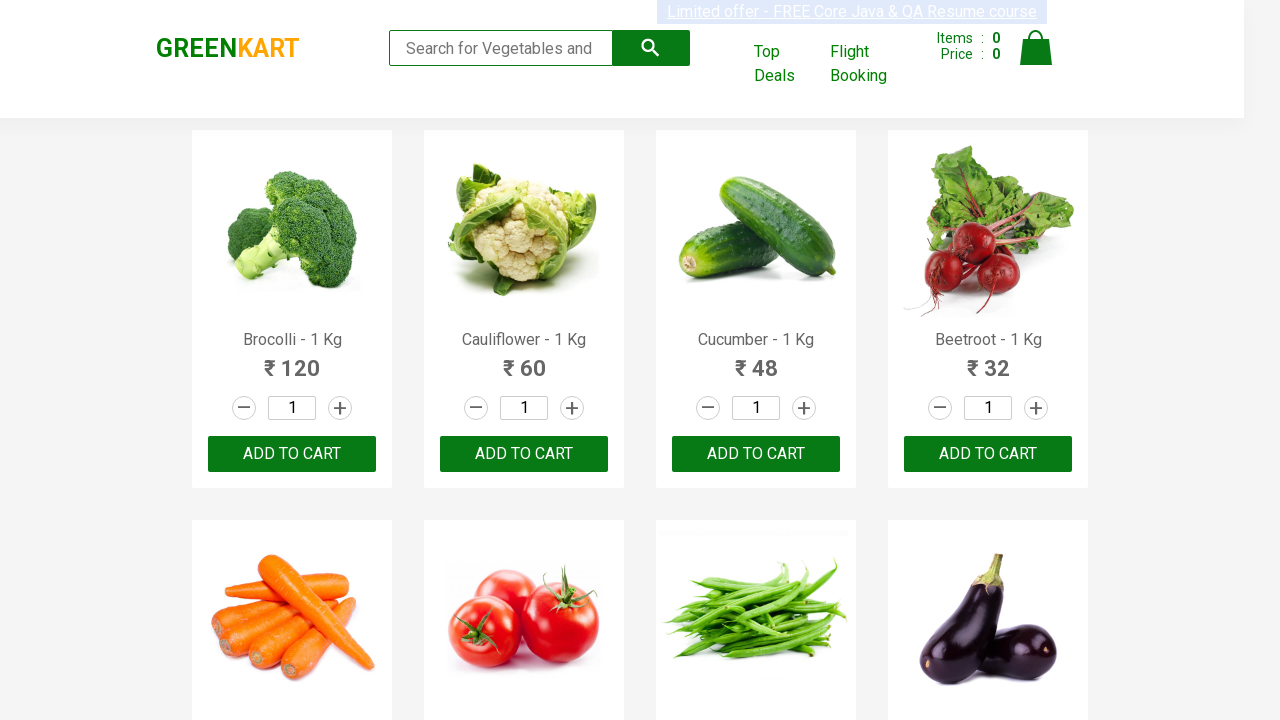

Navigated to Rahul Shetty Academy Selenium Practice site
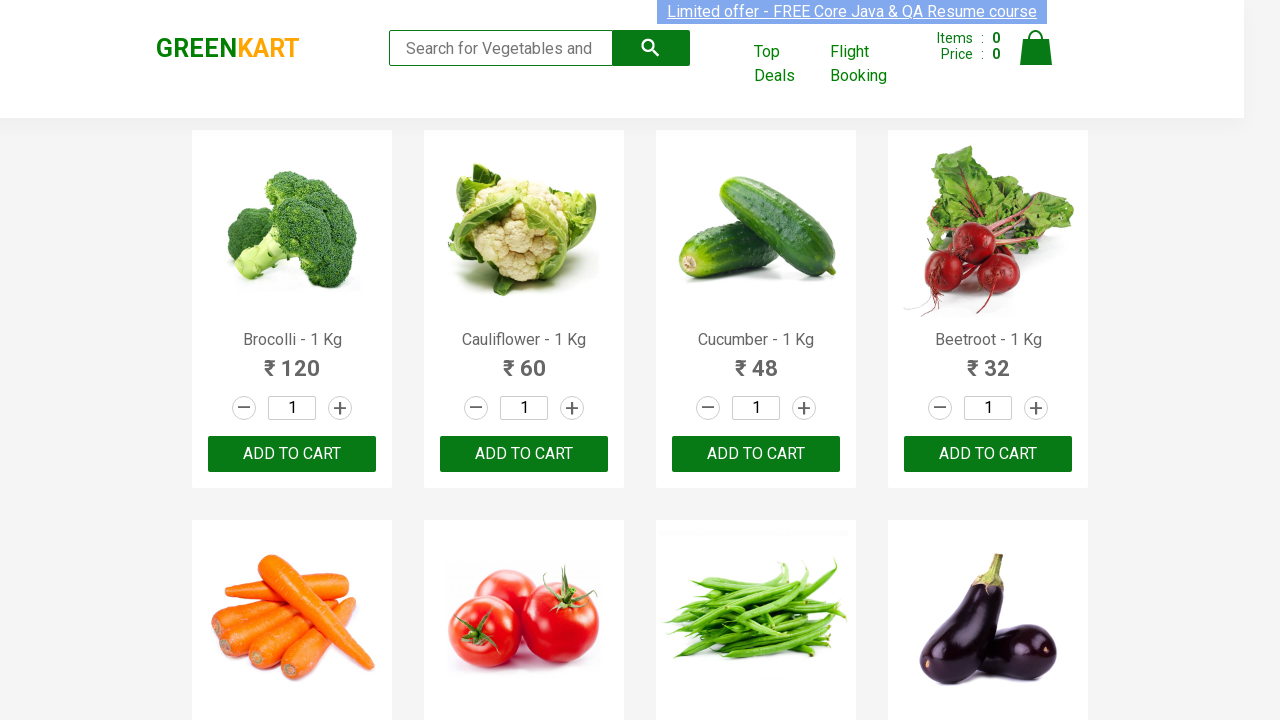

Filled search keyword field with 'ca' on .search-keyword
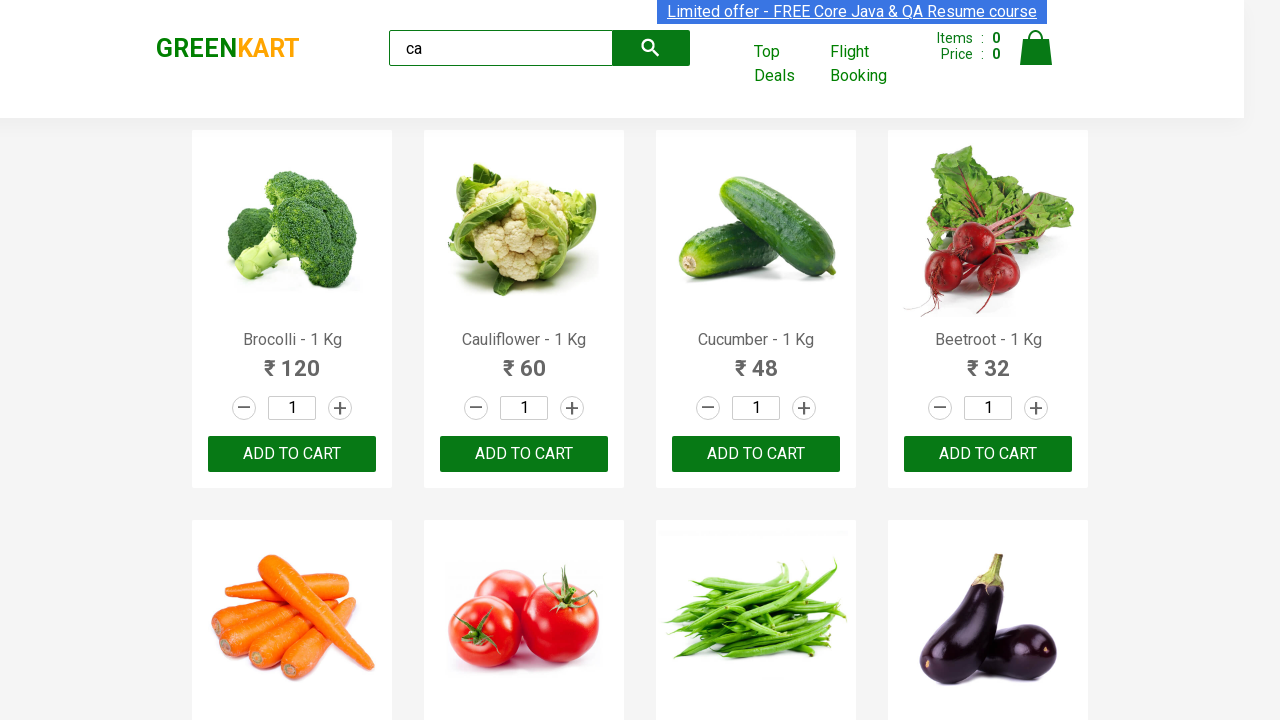

Waited for products to be filtered
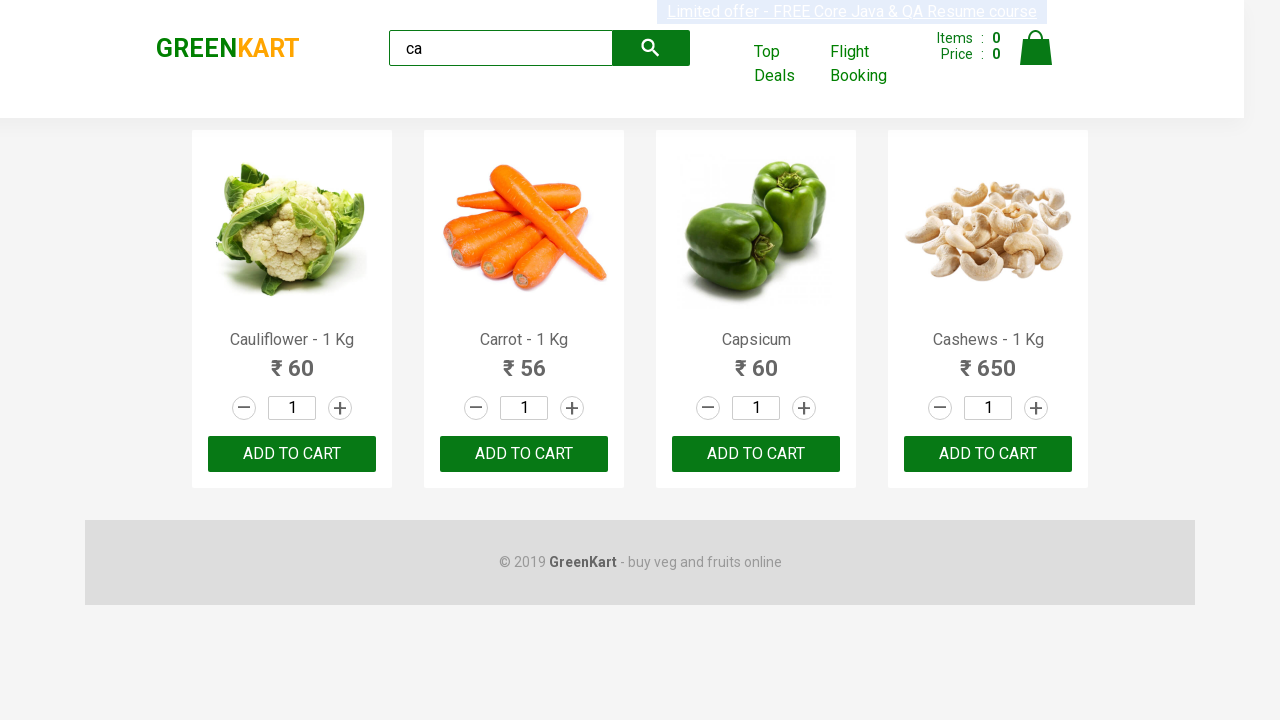

Located all product elements
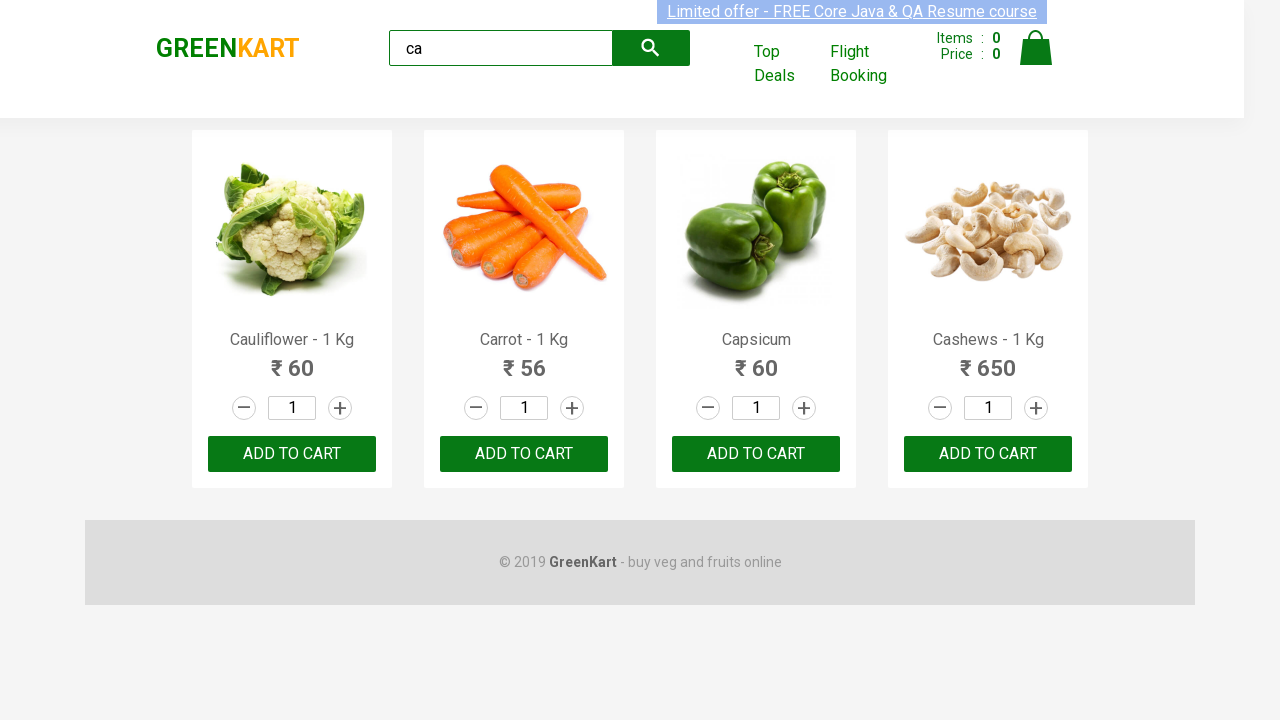

Retrieved product name: Cauliflower - 1 Kg
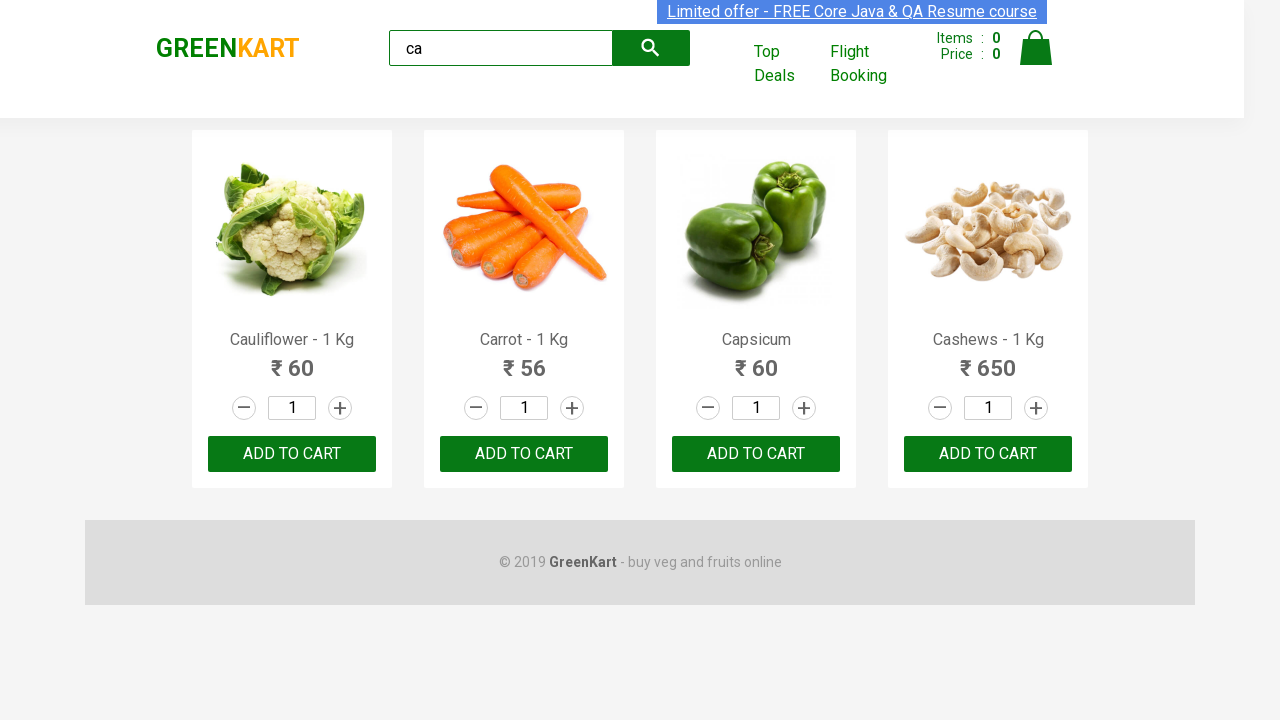

Retrieved product name: Carrot - 1 Kg
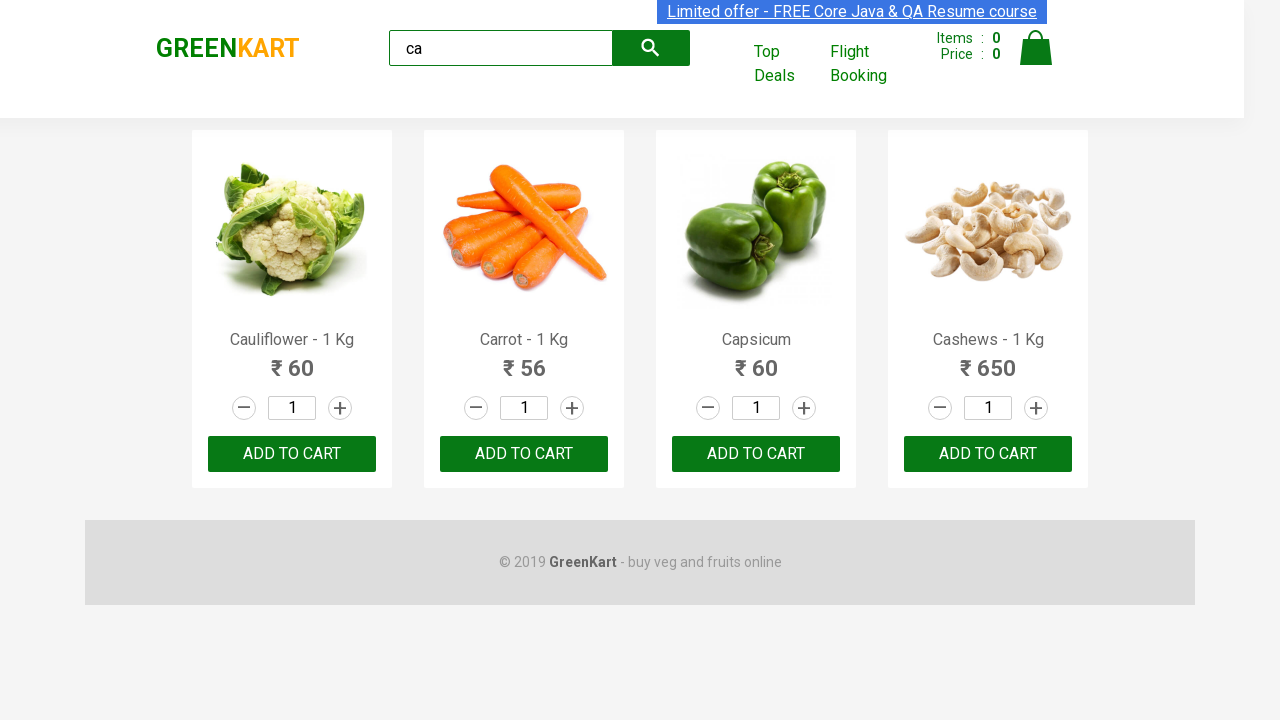

Retrieved product name: Capsicum
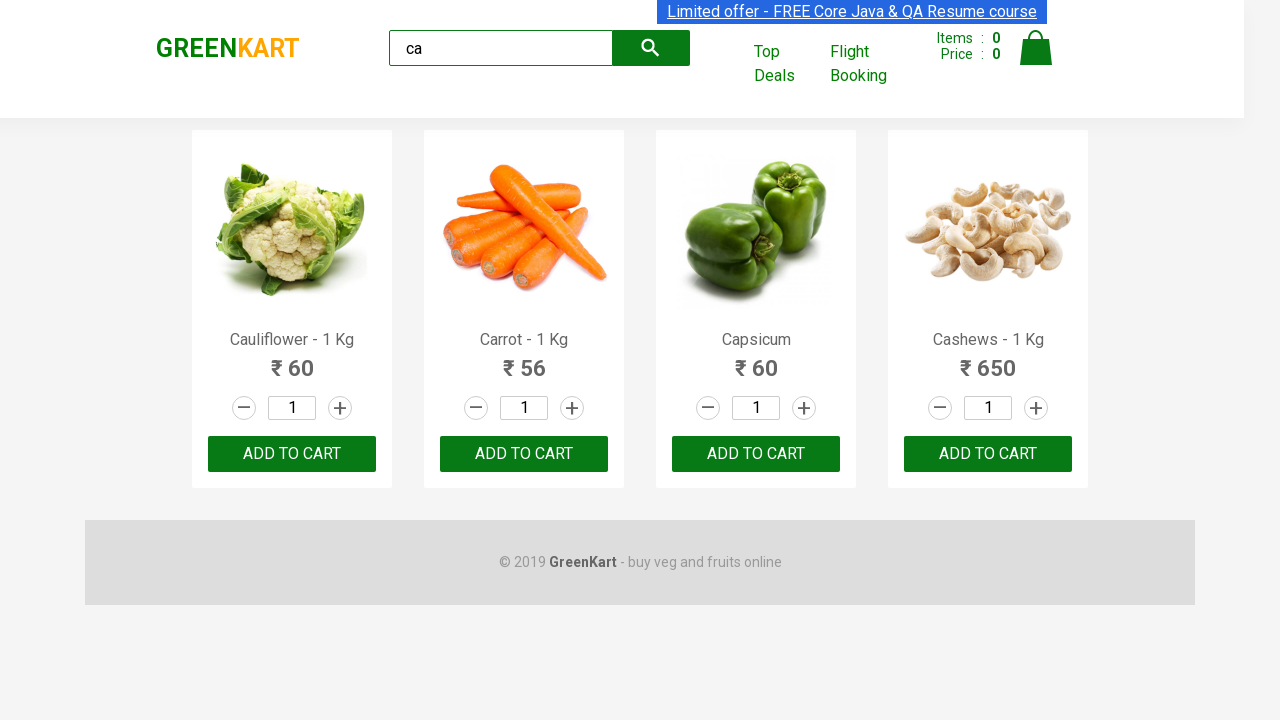

Retrieved product name: Cashews - 1 Kg
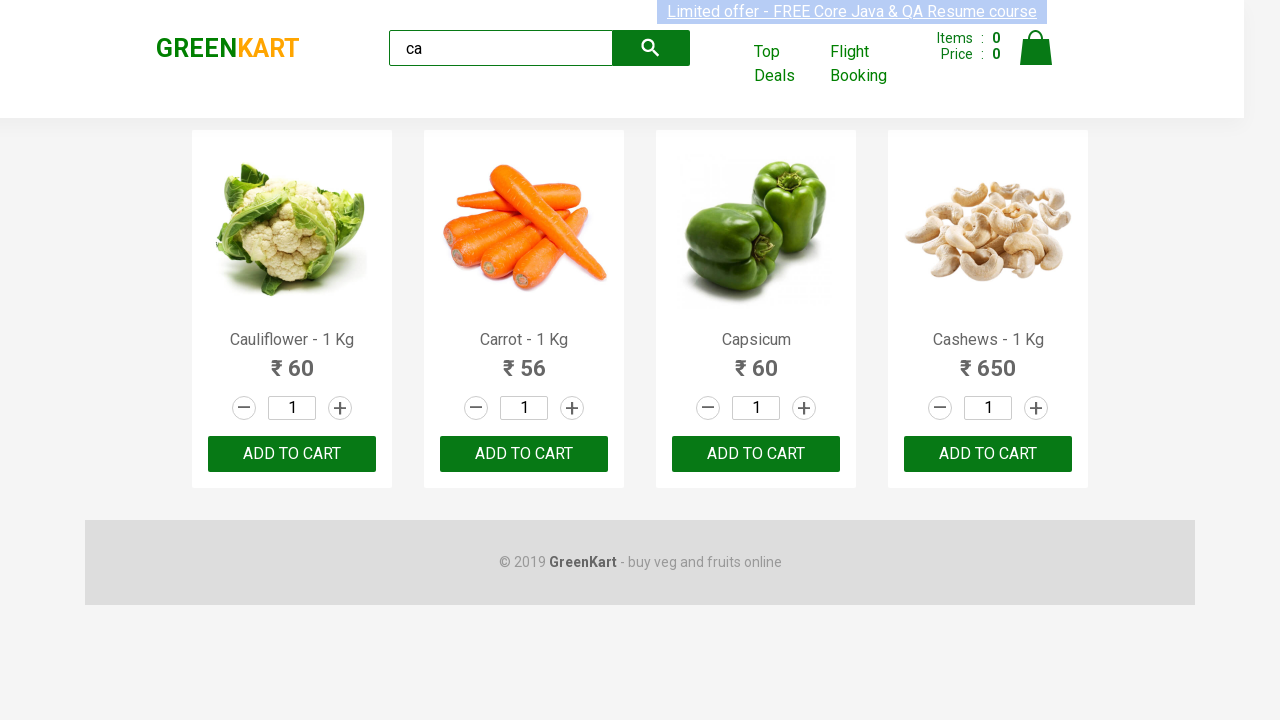

Clicked 'Add to Cart' button for Cashews product at (988, 454) on .products .product >> nth=3 >> button
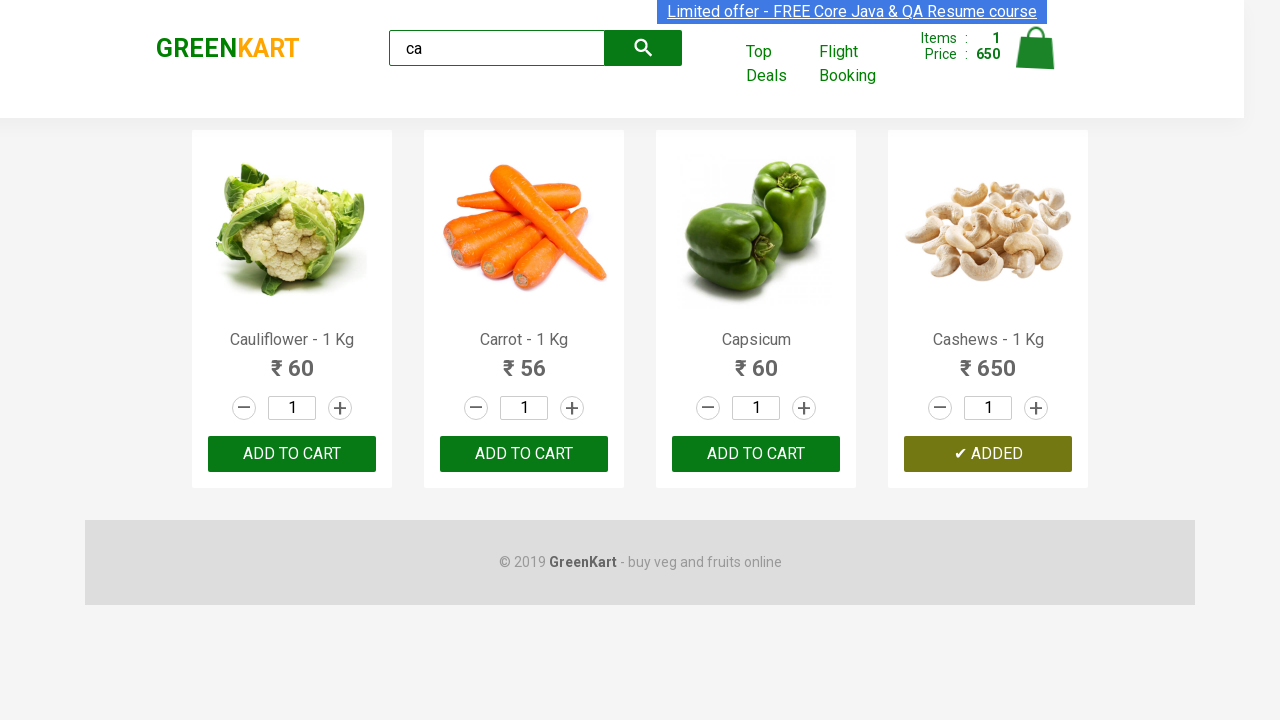

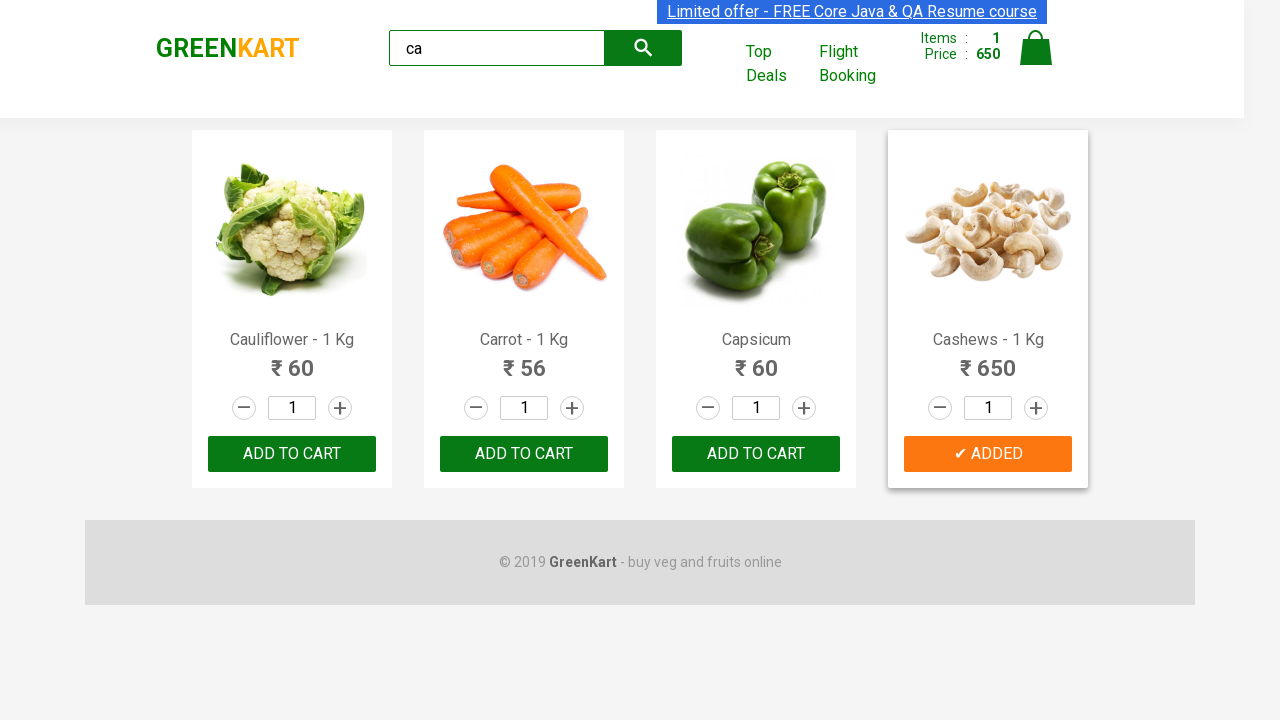